Navigates to a chart maker documentation page and verifies that image elements with src attributes are present on the page

Starting URL: https://seleniumbase.io/examples/chart_maker/ReadMe

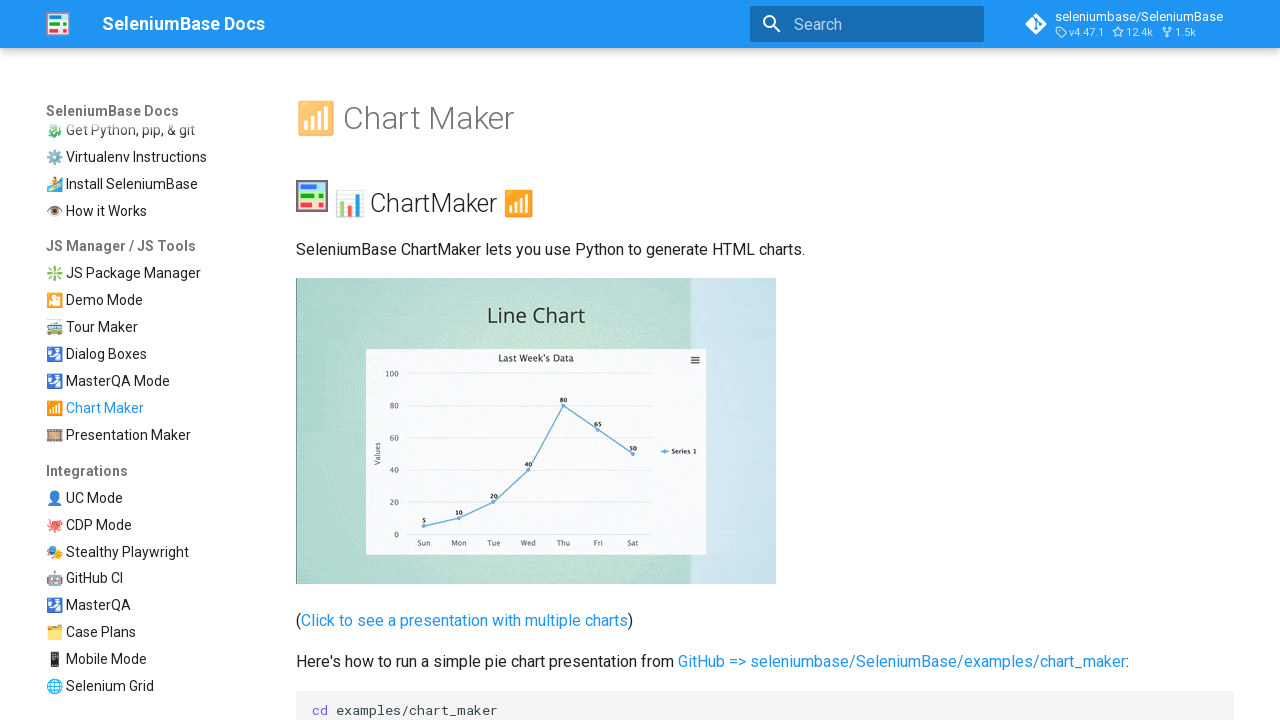

Waited for image elements with src attributes to load on chart maker documentation page
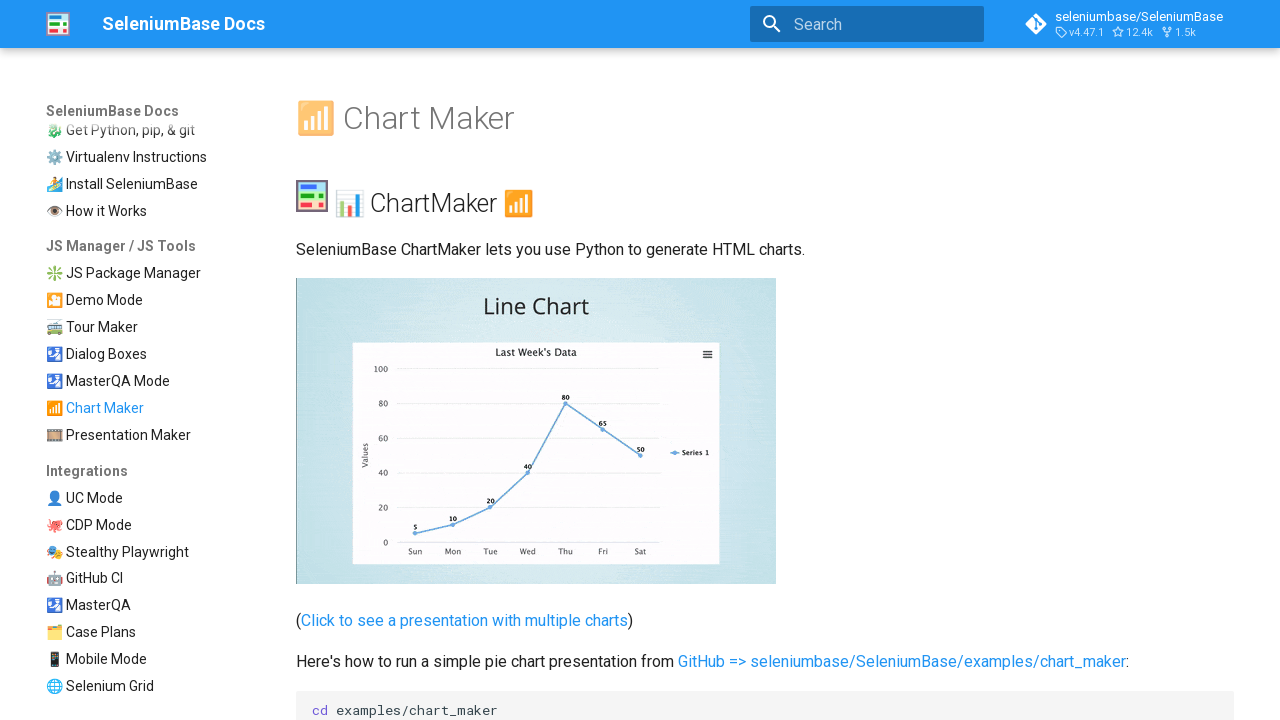

Retrieved all image elements with src attributes from the page
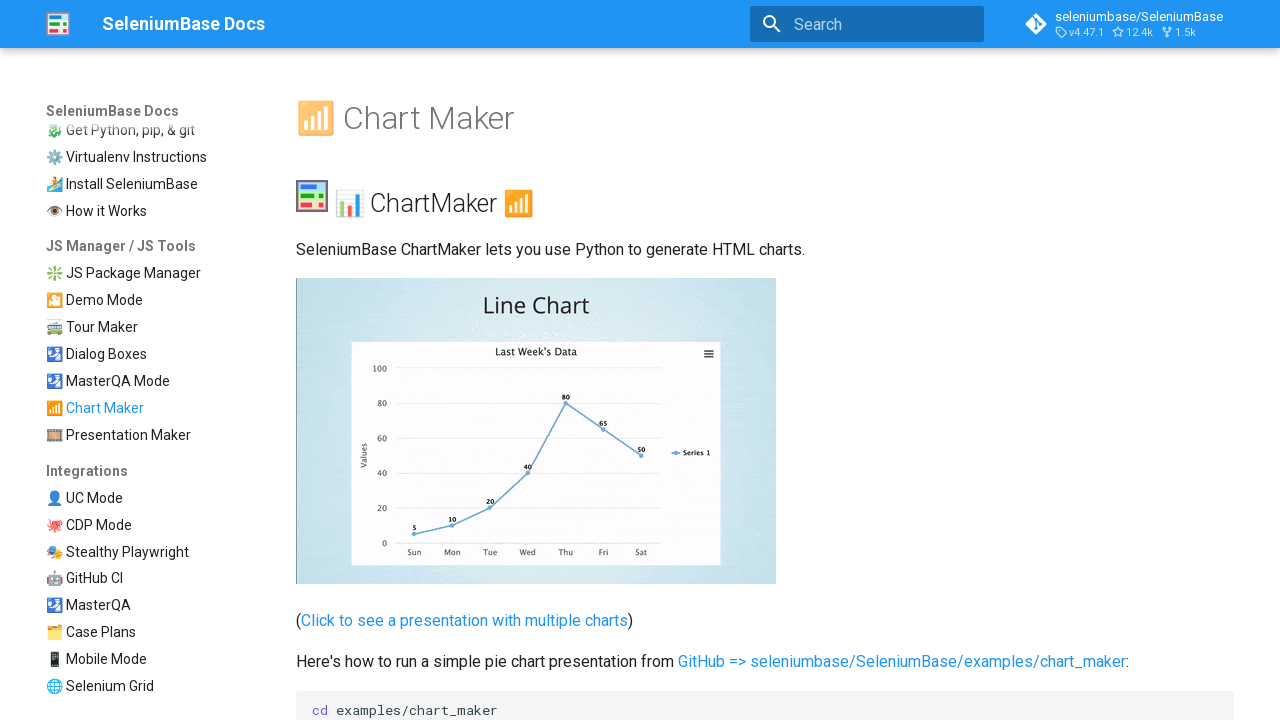

Verified that 18 image elements with src attributes are present on the page
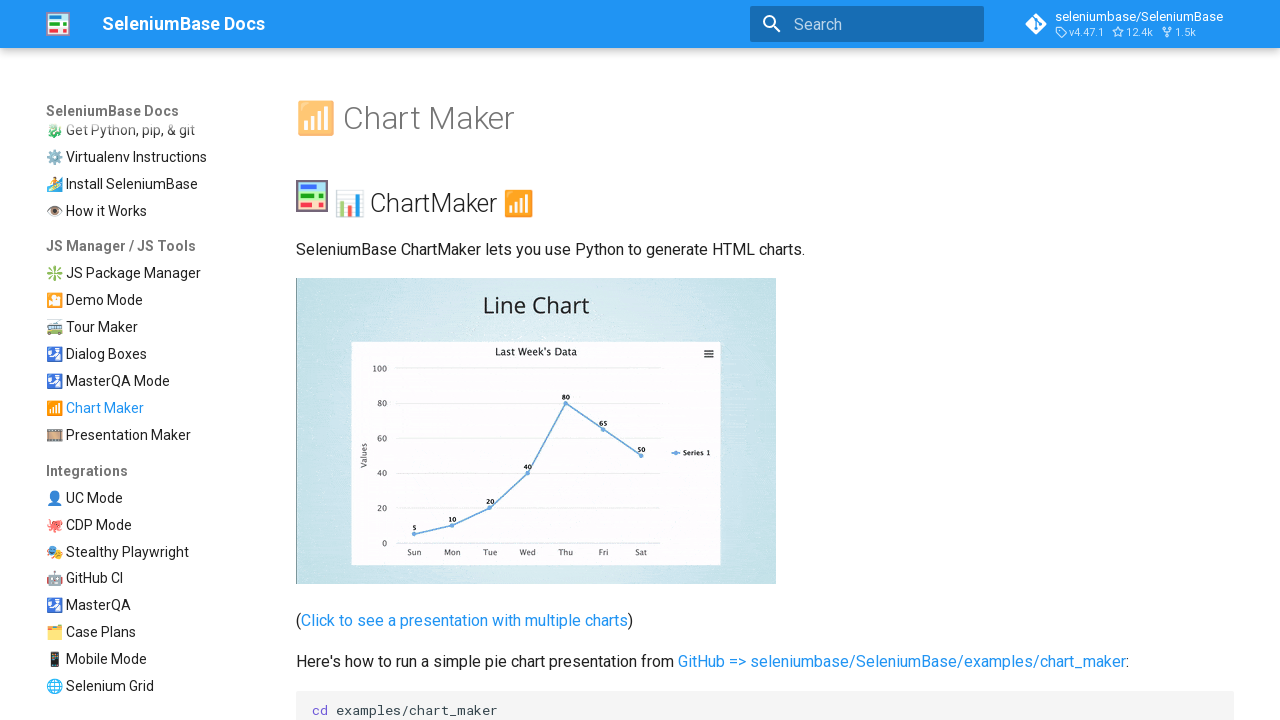

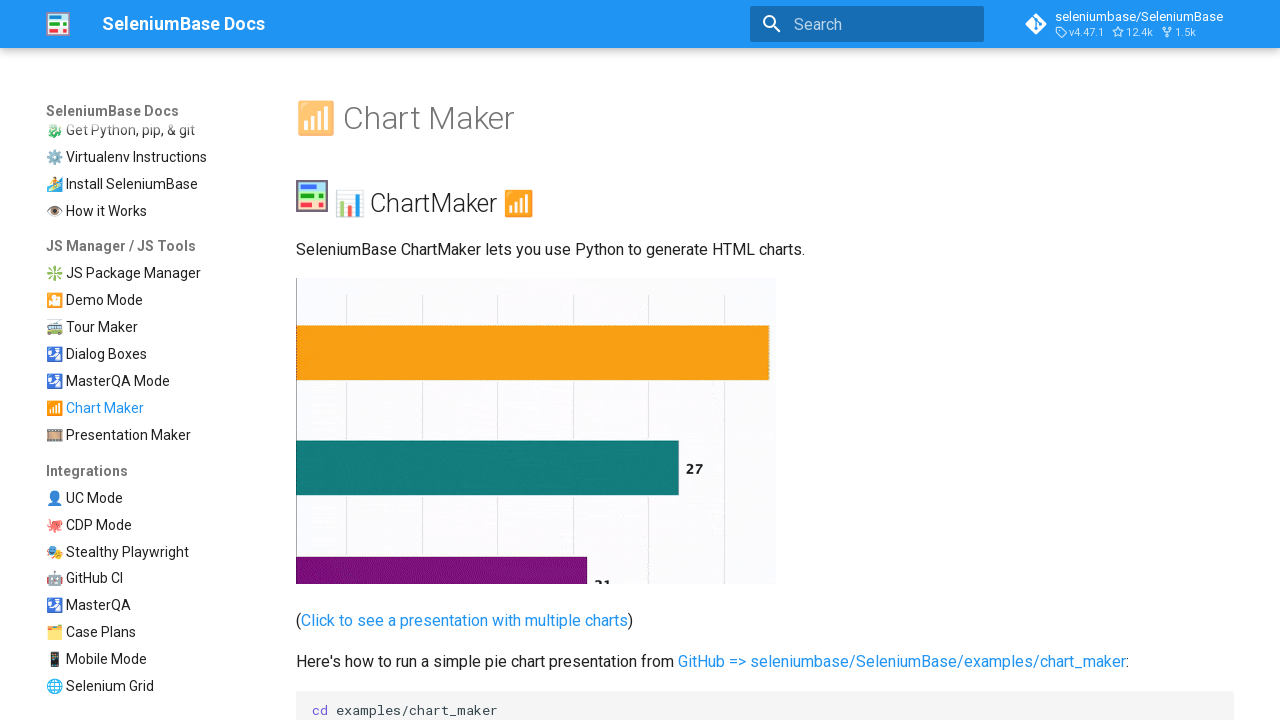